Tests button click functionality and verifies the resulting page displays "Button success" text

Starting URL: https://ultimateqa.com/simple-html-elements-for-automation/

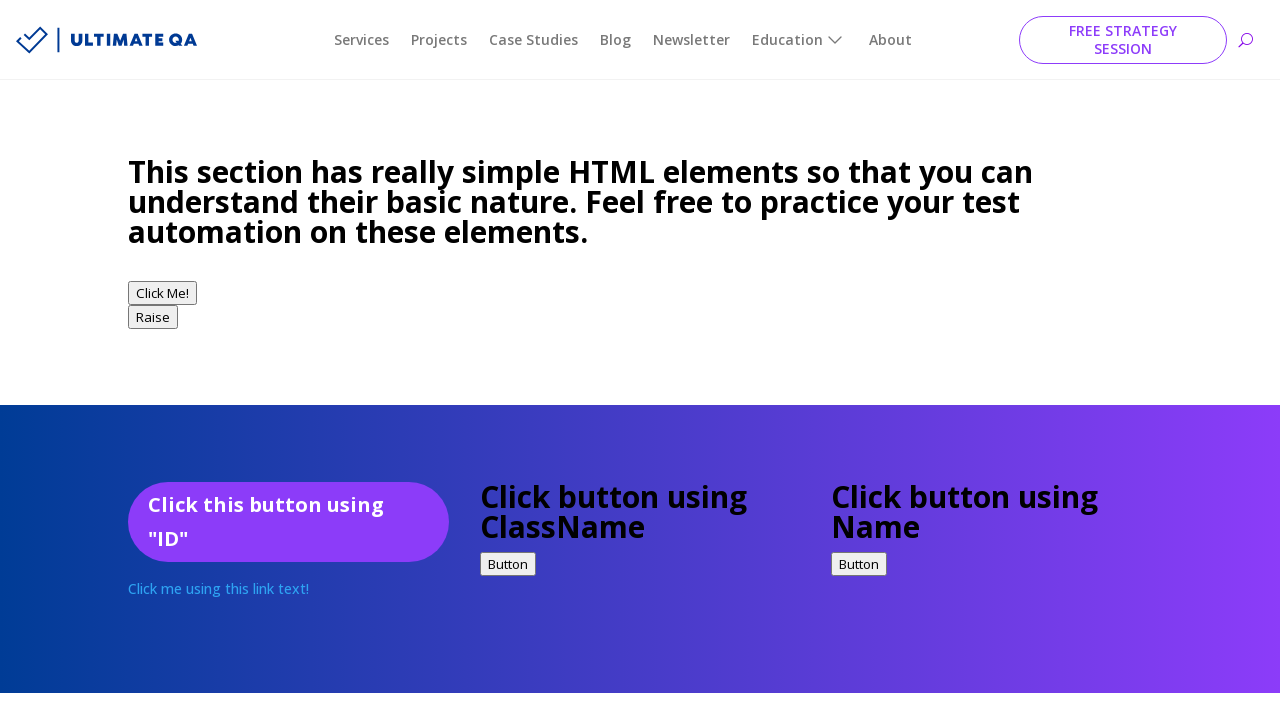

Clicked button with id 'idExample' at (288, 522) on #idExample
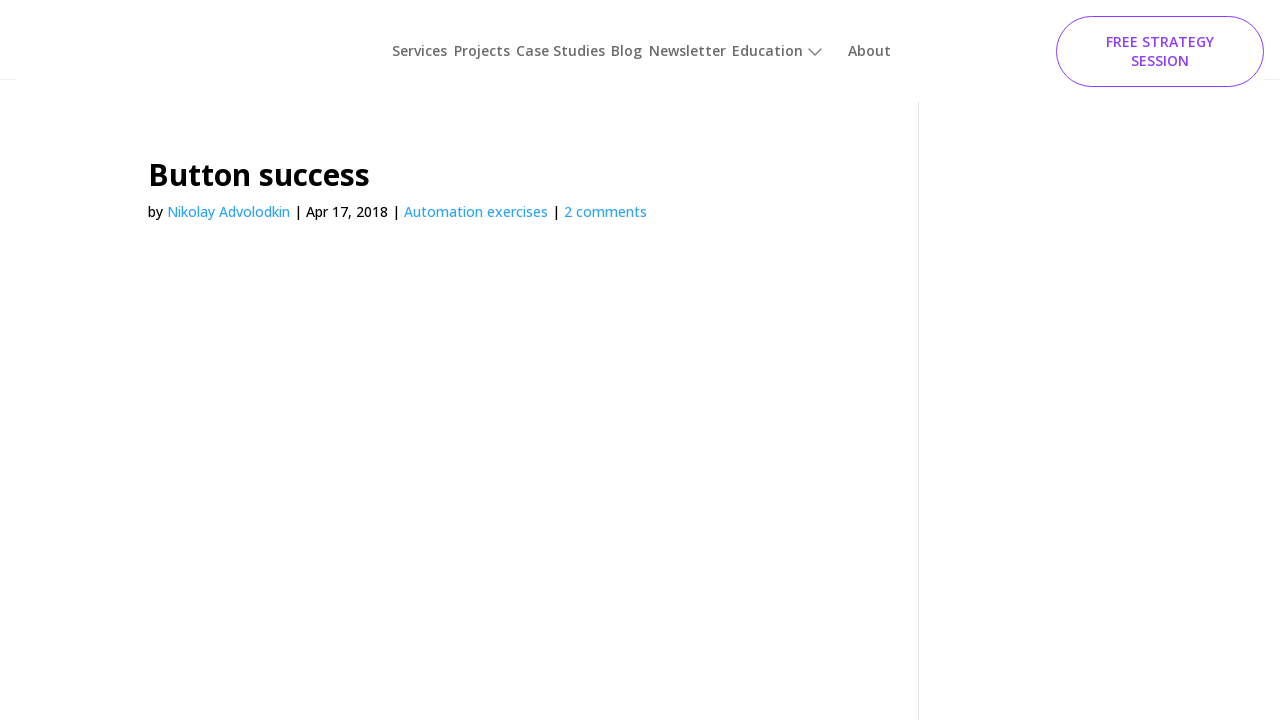

Success message element loaded
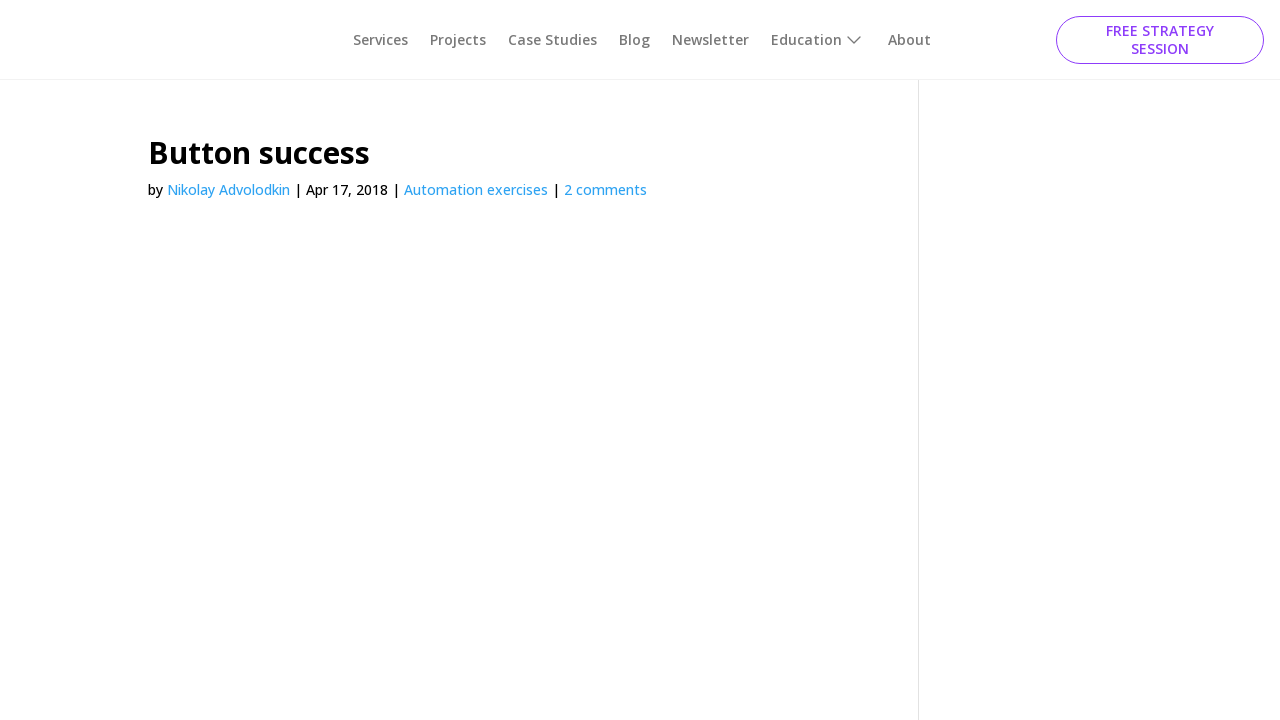

Verified 'Button success' text is displayed
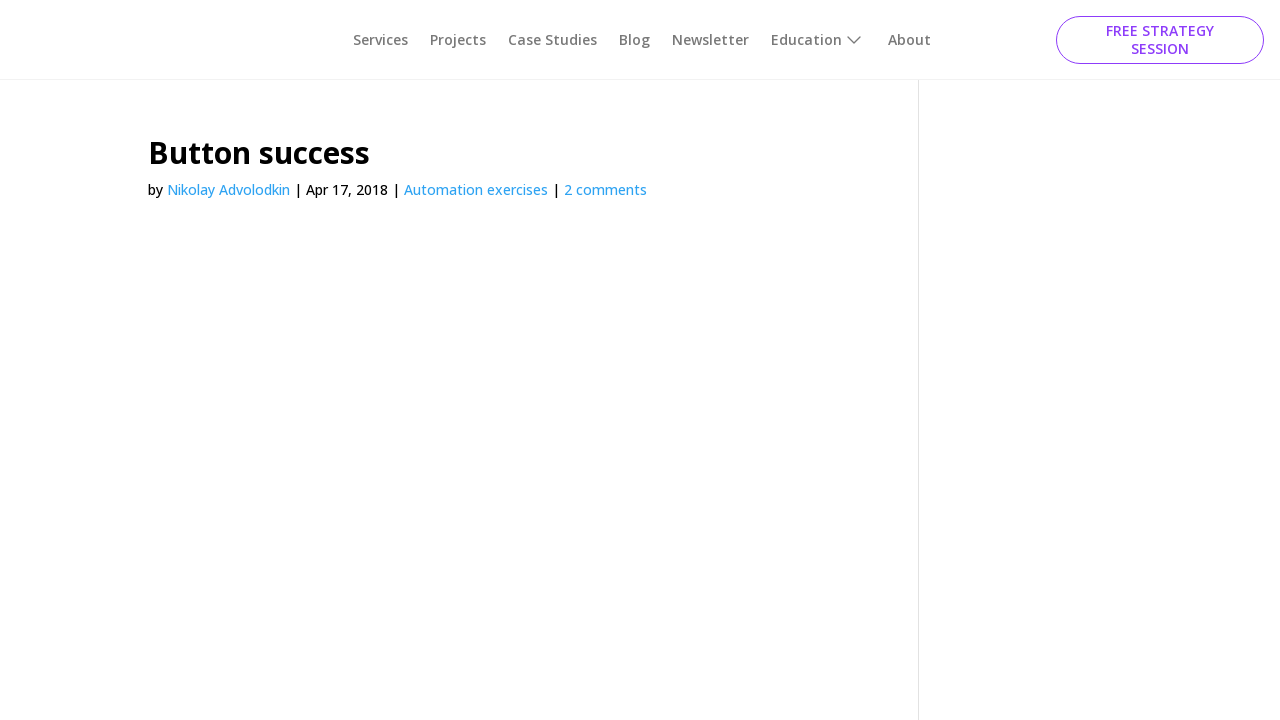

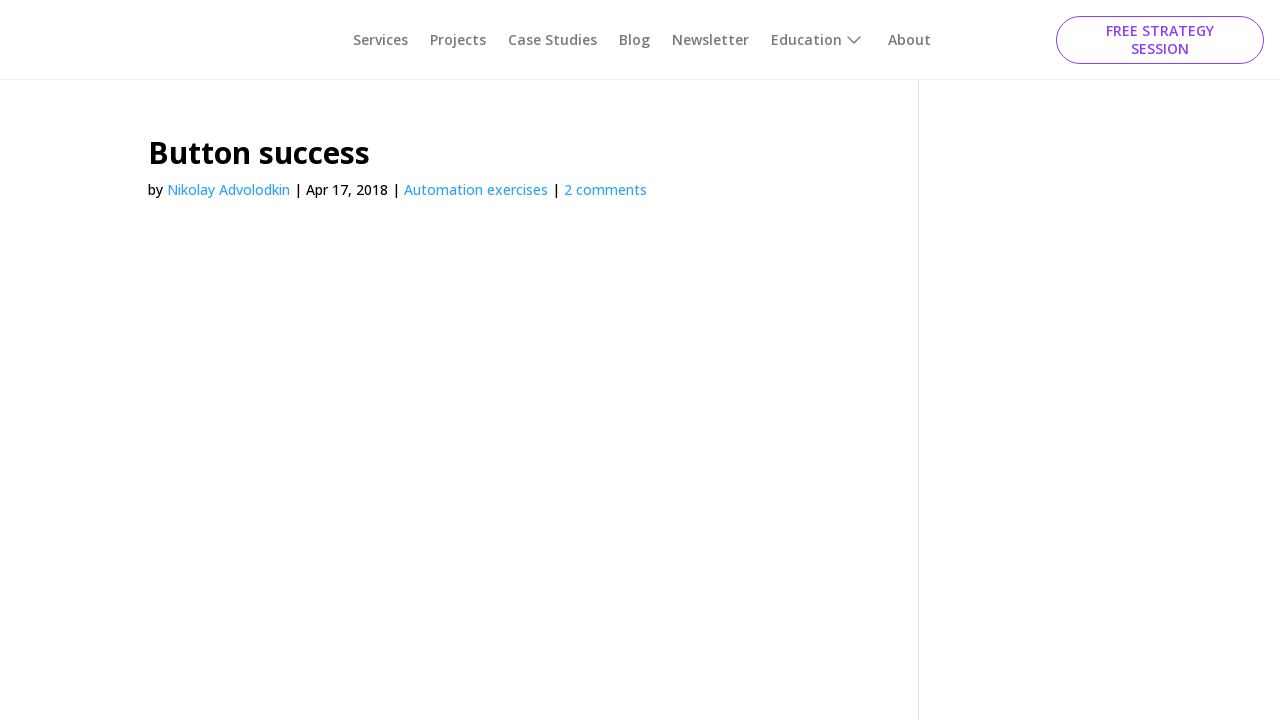